Tests text input functionality by entering text in an input field, performing keyboard operations (select all and delete), entering new text, and clicking a button to update it.

Starting URL: http://uitestingplayground.com/textinput

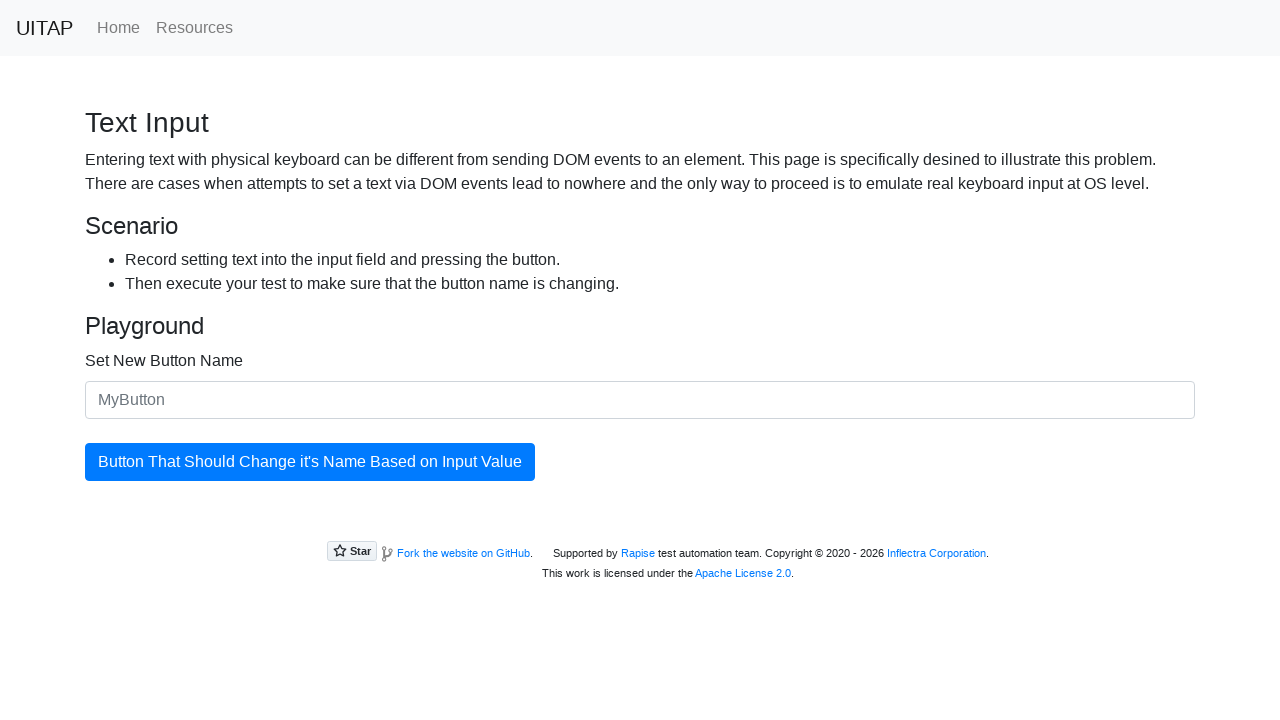

Filled input field with initial text 'Welcome!' on #newButtonName
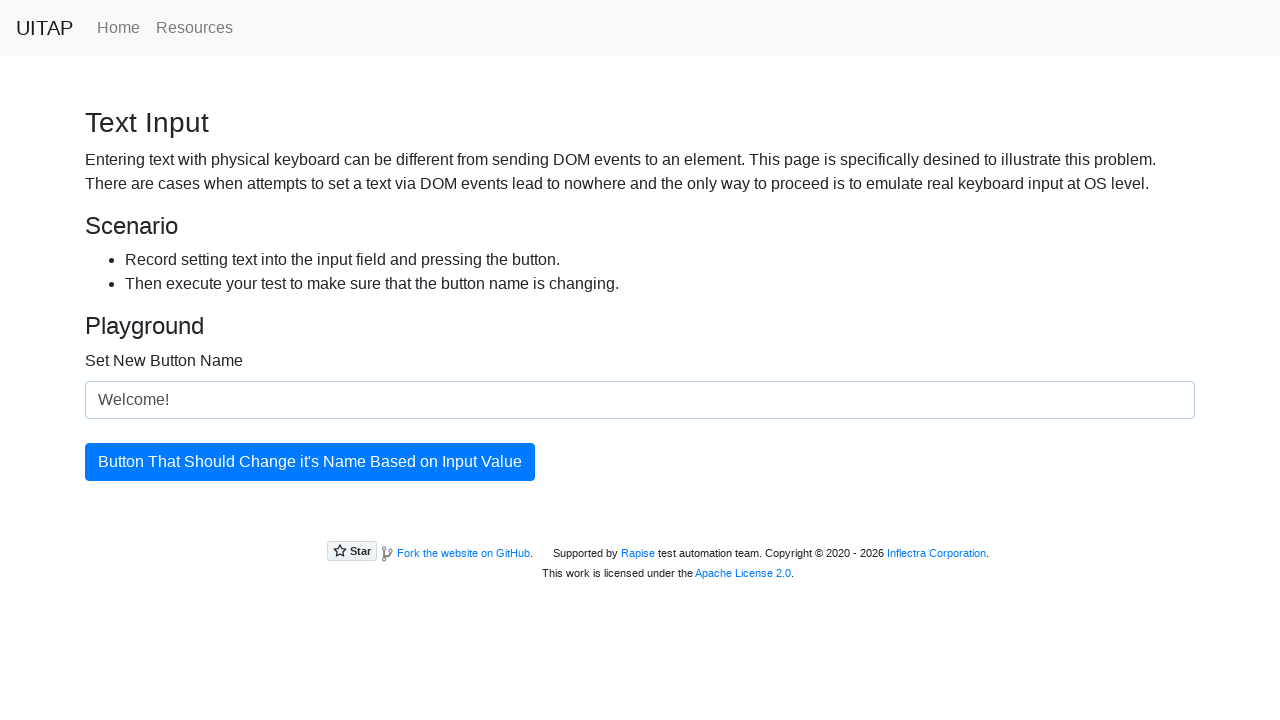

Selected all text in input field using Shift+Home on #newButtonName
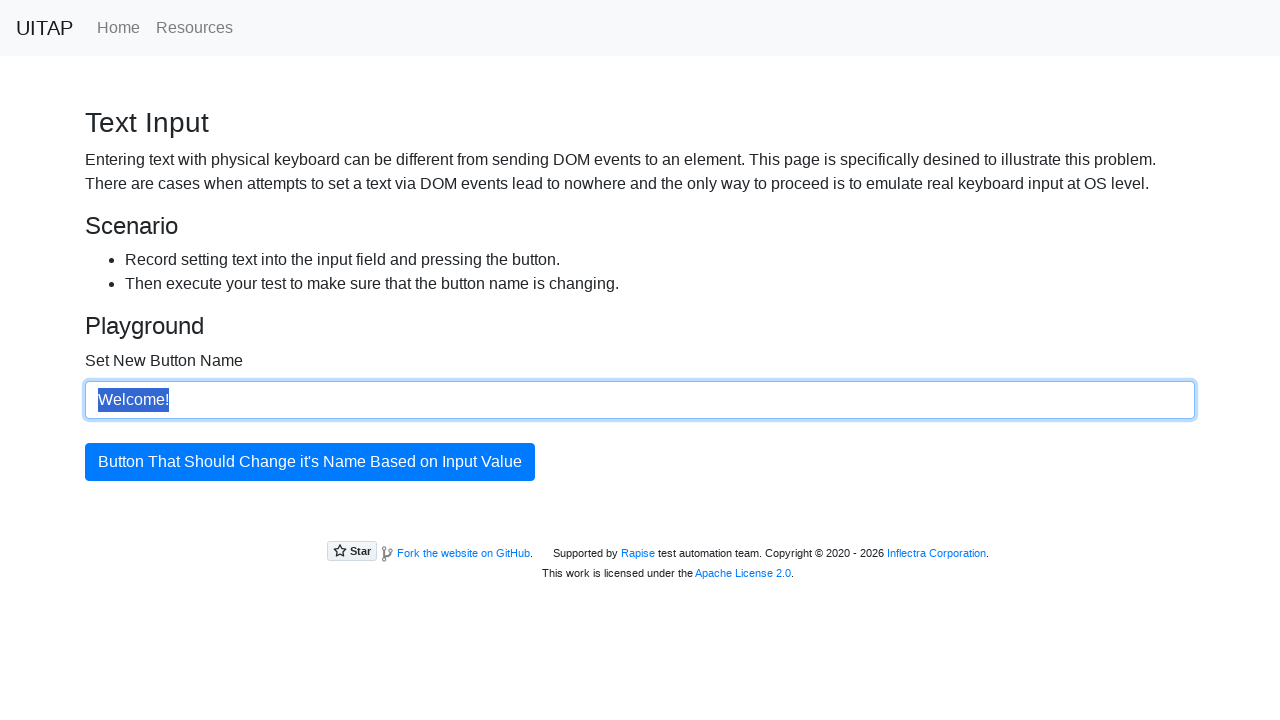

Deleted selected text using Backspace on #newButtonName
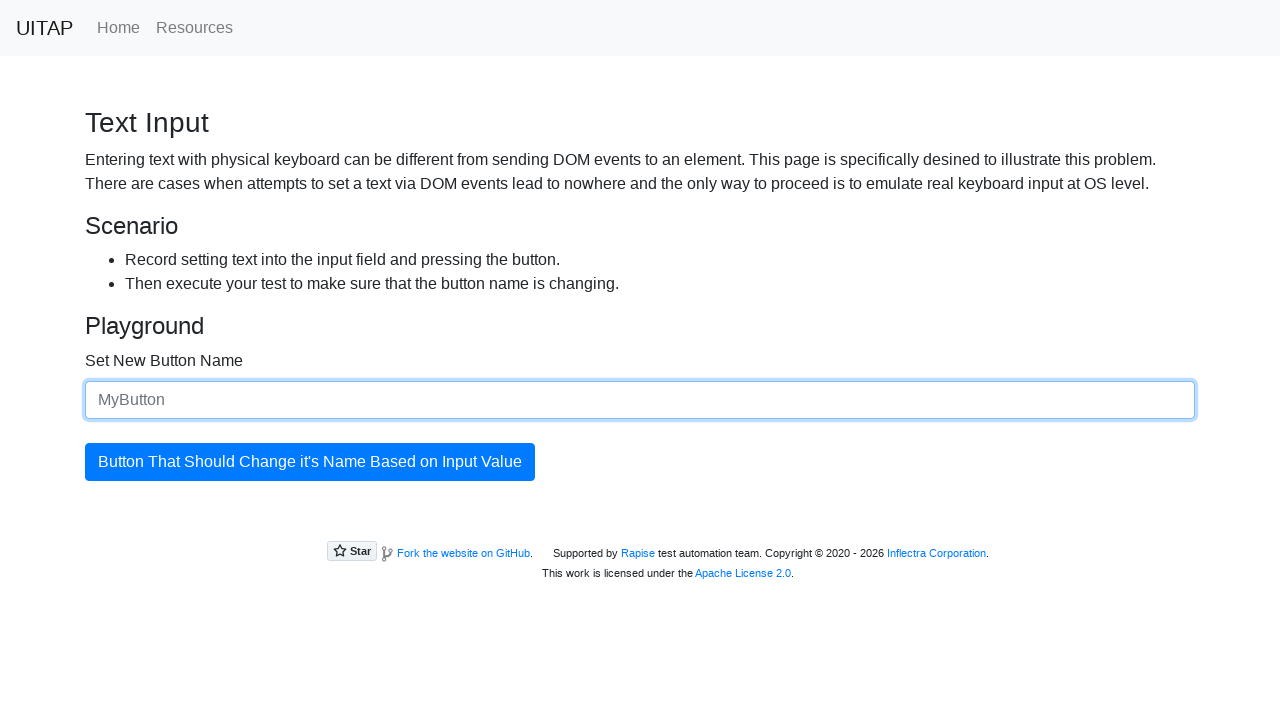

Entered new text 'Selenide' in input field on #newButtonName
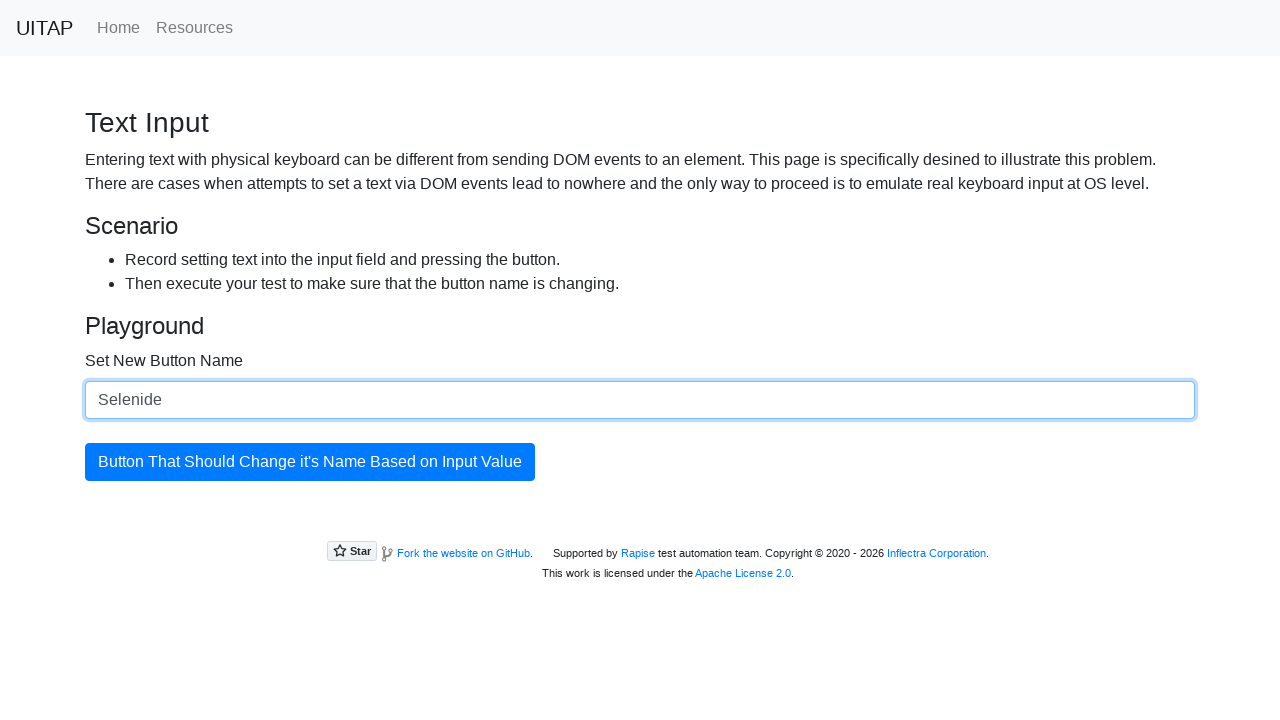

Clicked the update button to apply changes at (310, 462) on #updatingButton
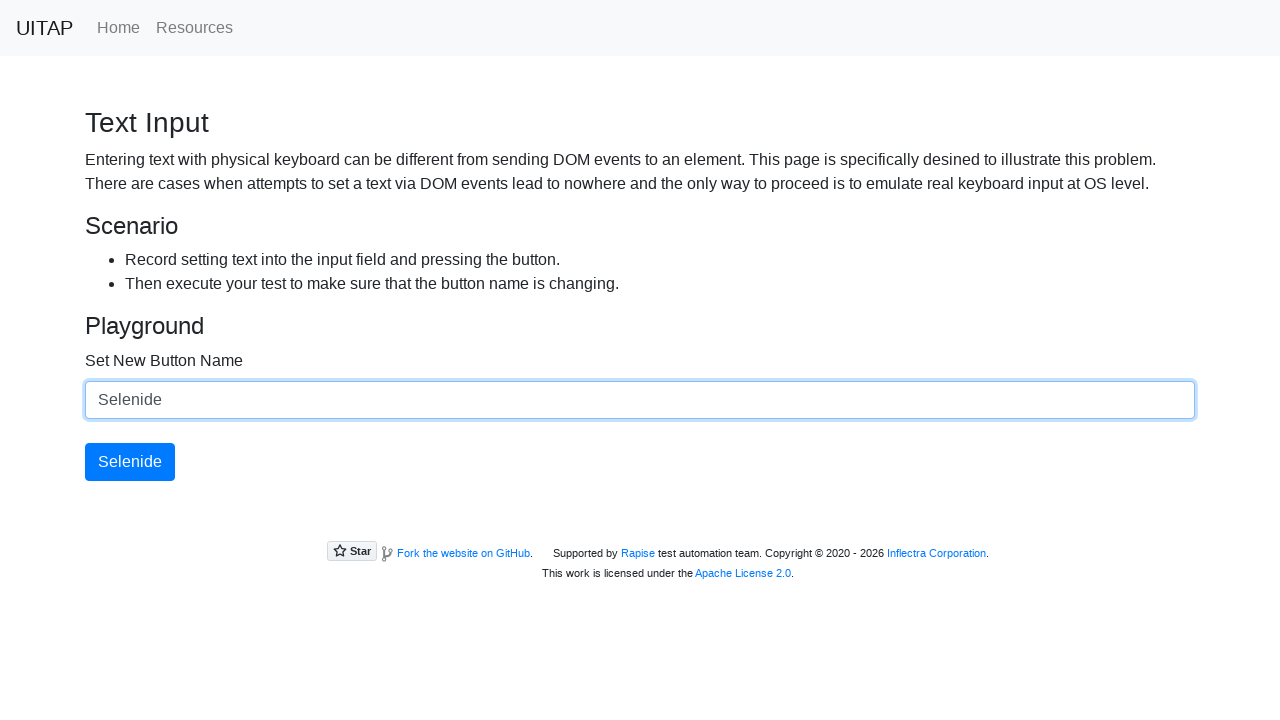

Waited for UI to update after button click
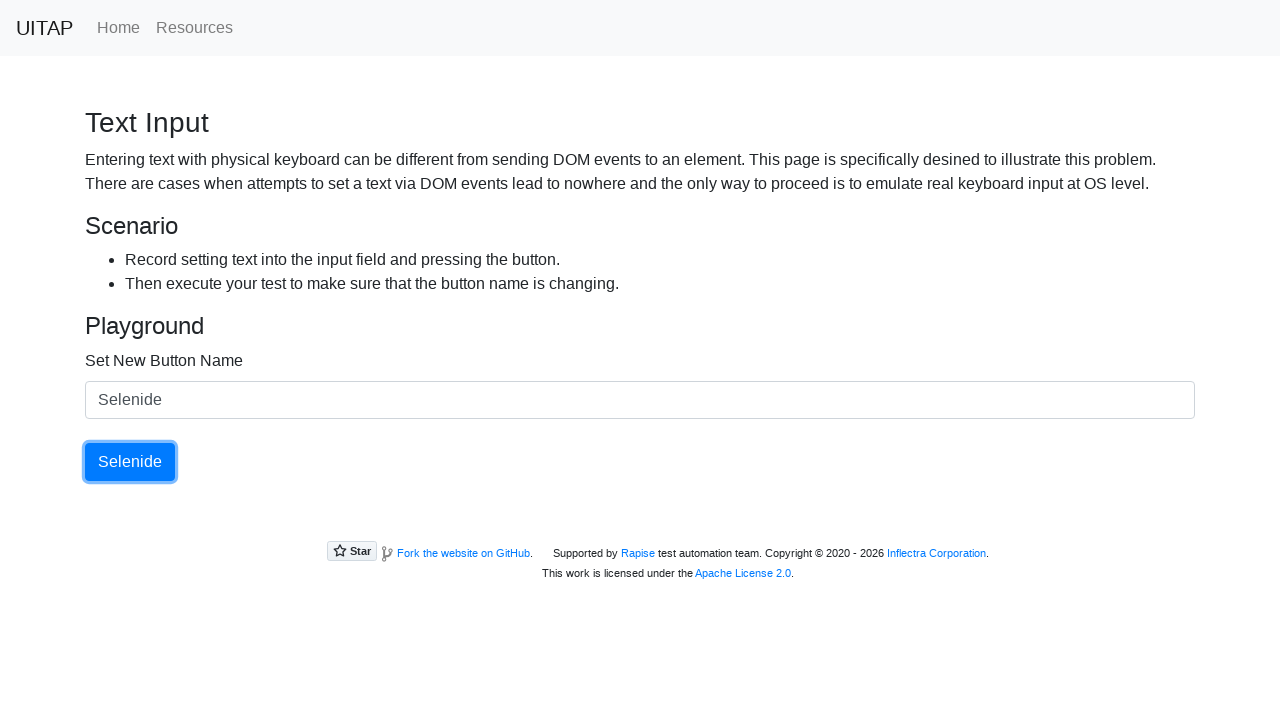

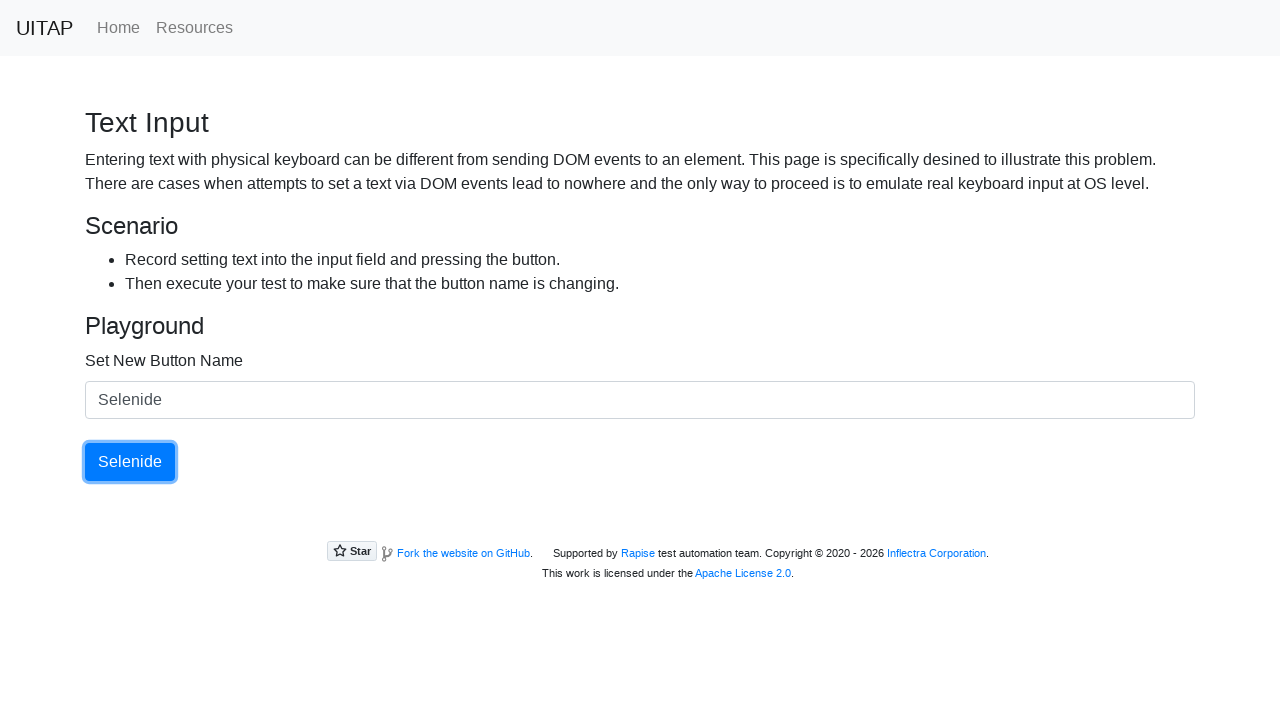